Tests adding a Samsung product to cart by navigating to the product page, adding it to cart, and verifying it appears in the cart

Starting URL: https://www.demoblaze.com/

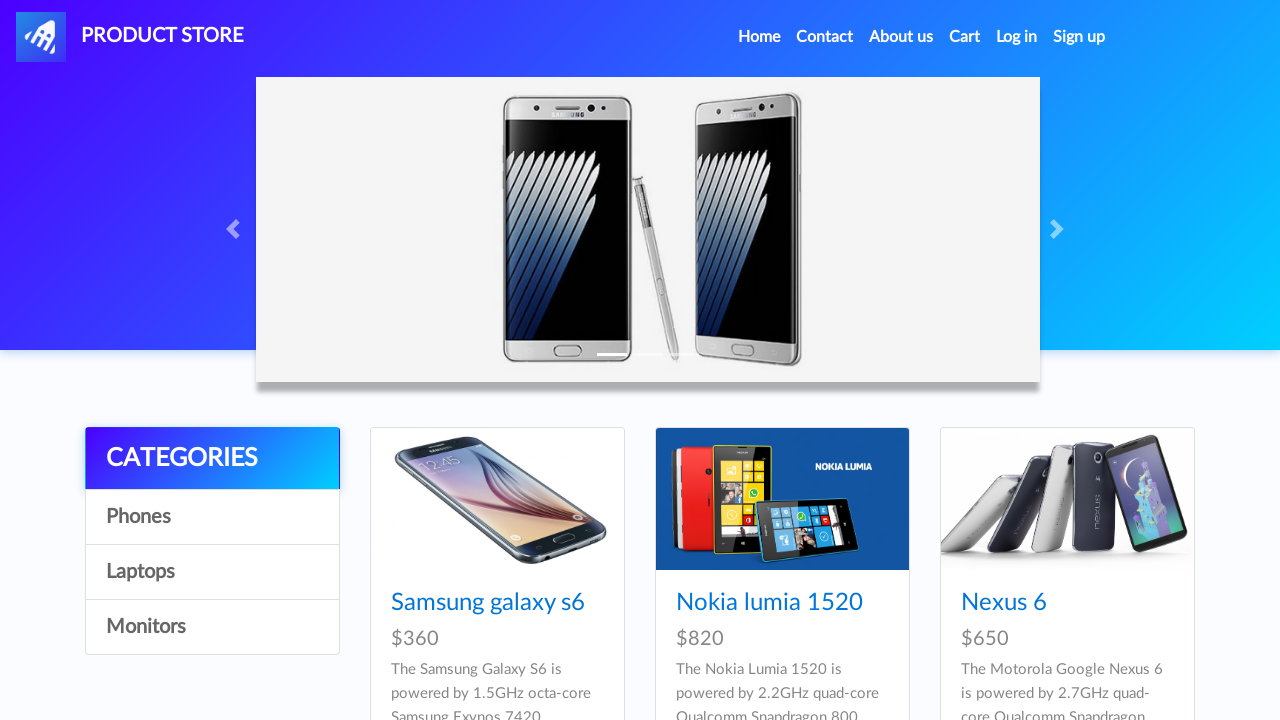

Clicked on Samsung Galaxy S6 product from home page at (488, 603) on text=Samsung galaxy s6
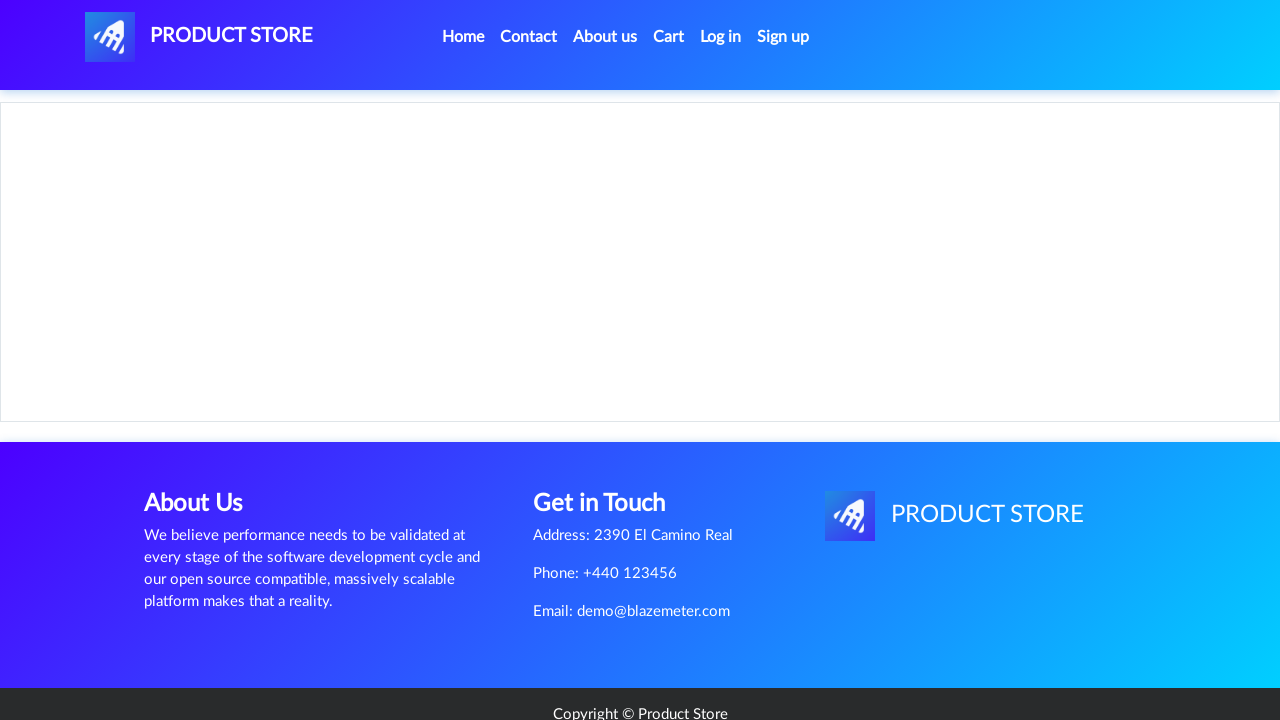

Product page loaded with Add to cart button visible
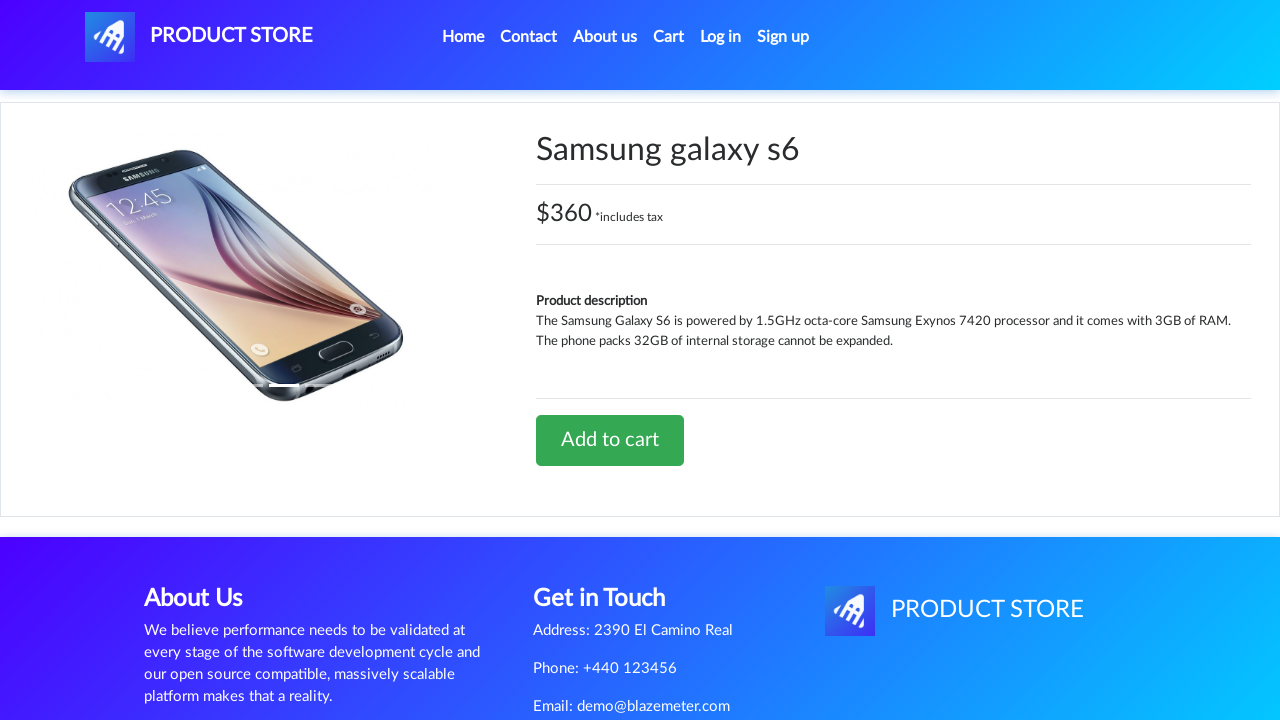

Clicked Add to cart button at (610, 440) on text=Add to cart
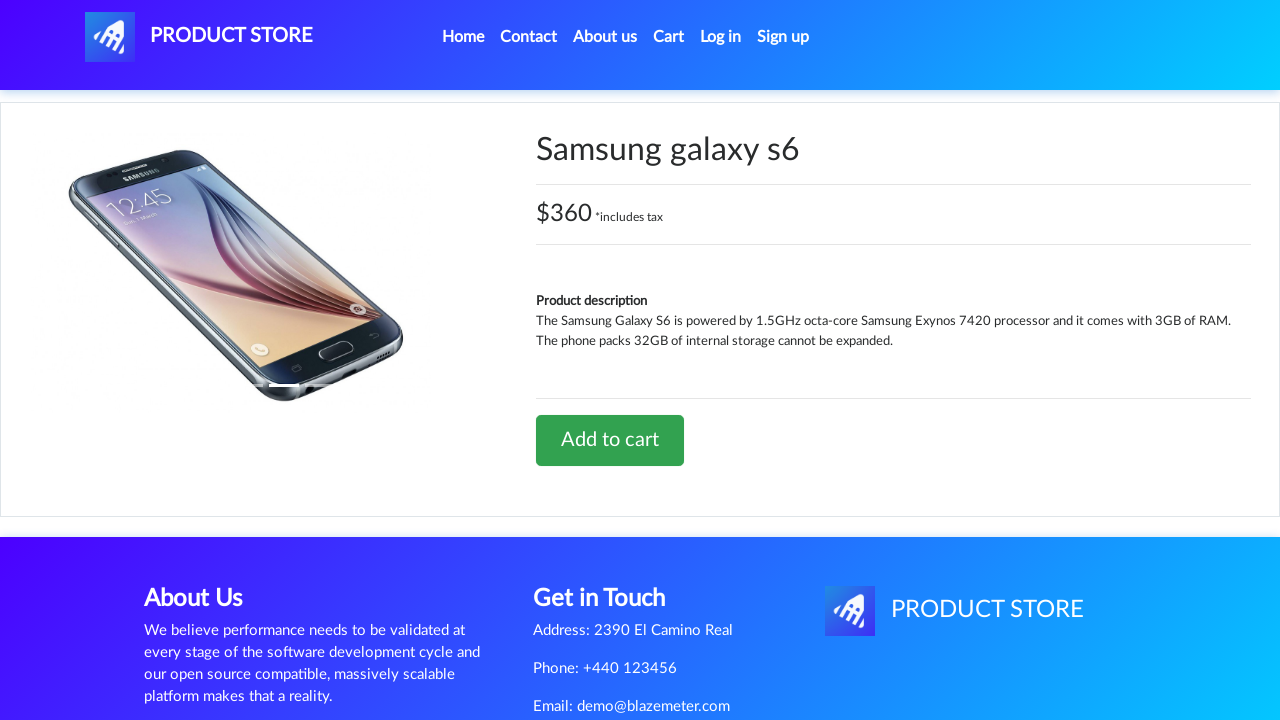

Accepted alert dialog after adding to cart
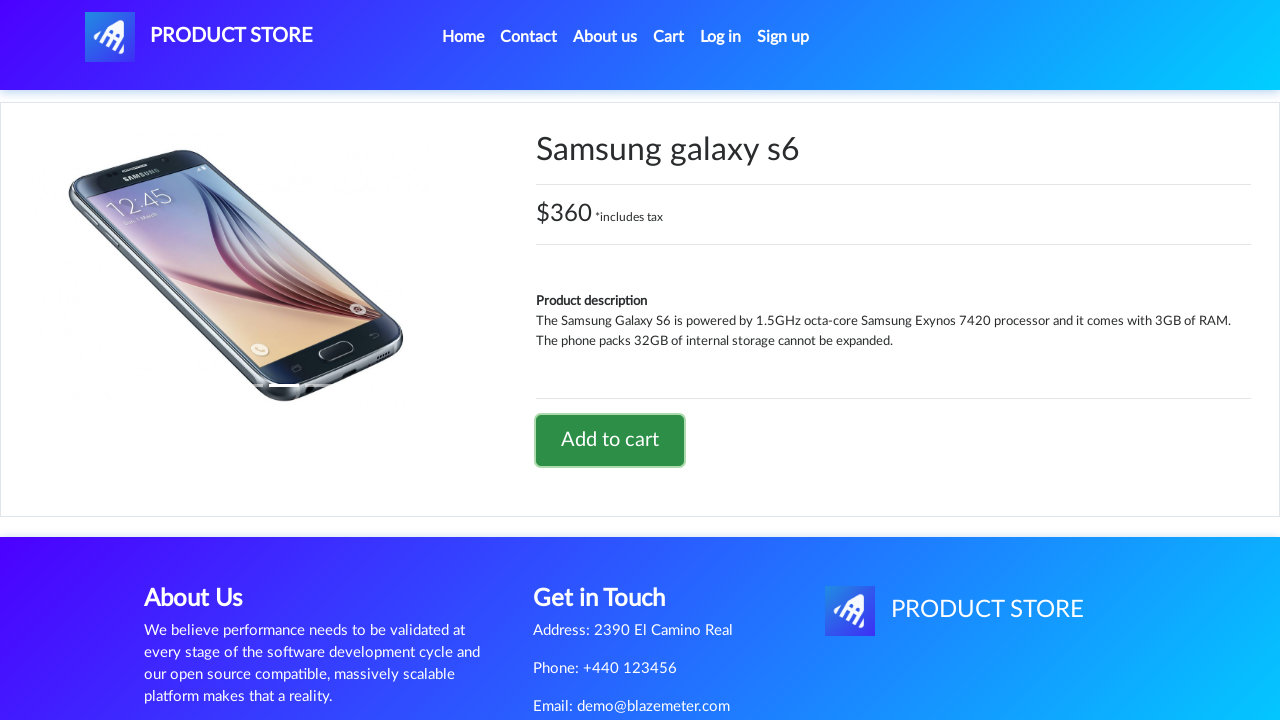

Clicked Cart link to navigate to cart page at (669, 37) on text=Cart
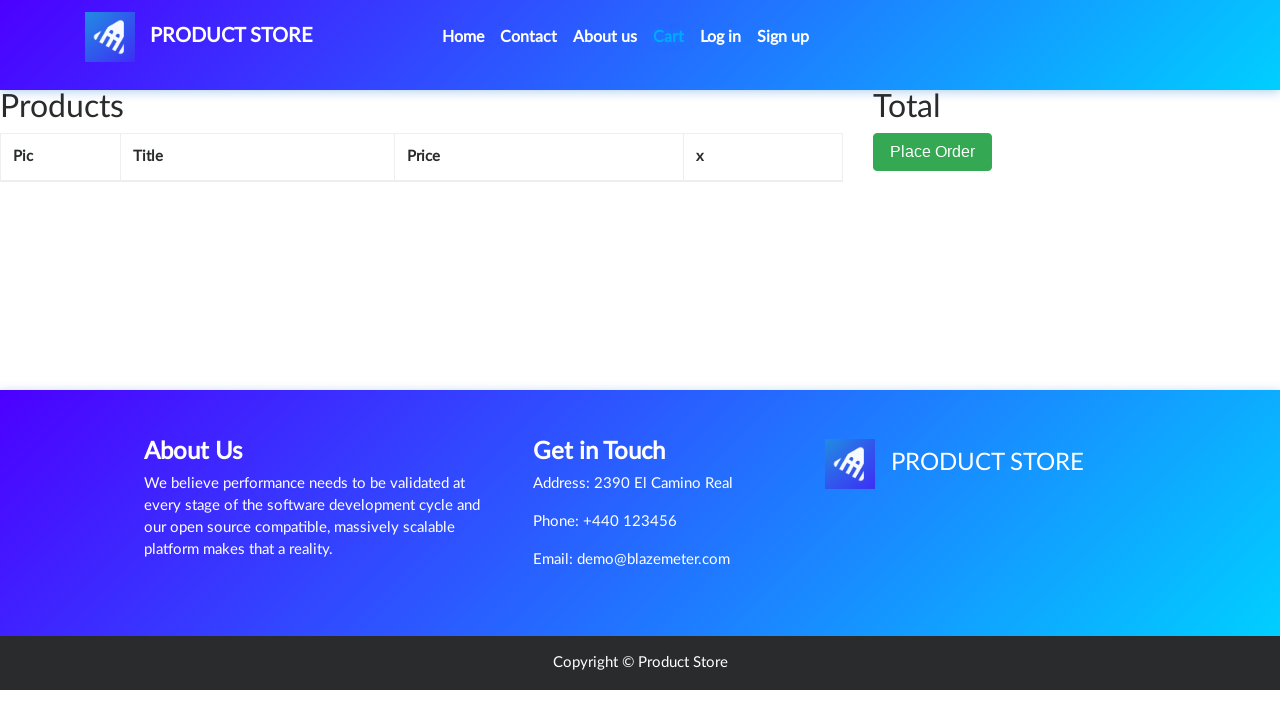

Cart page loaded and Samsung Galaxy S6 product verified in cart
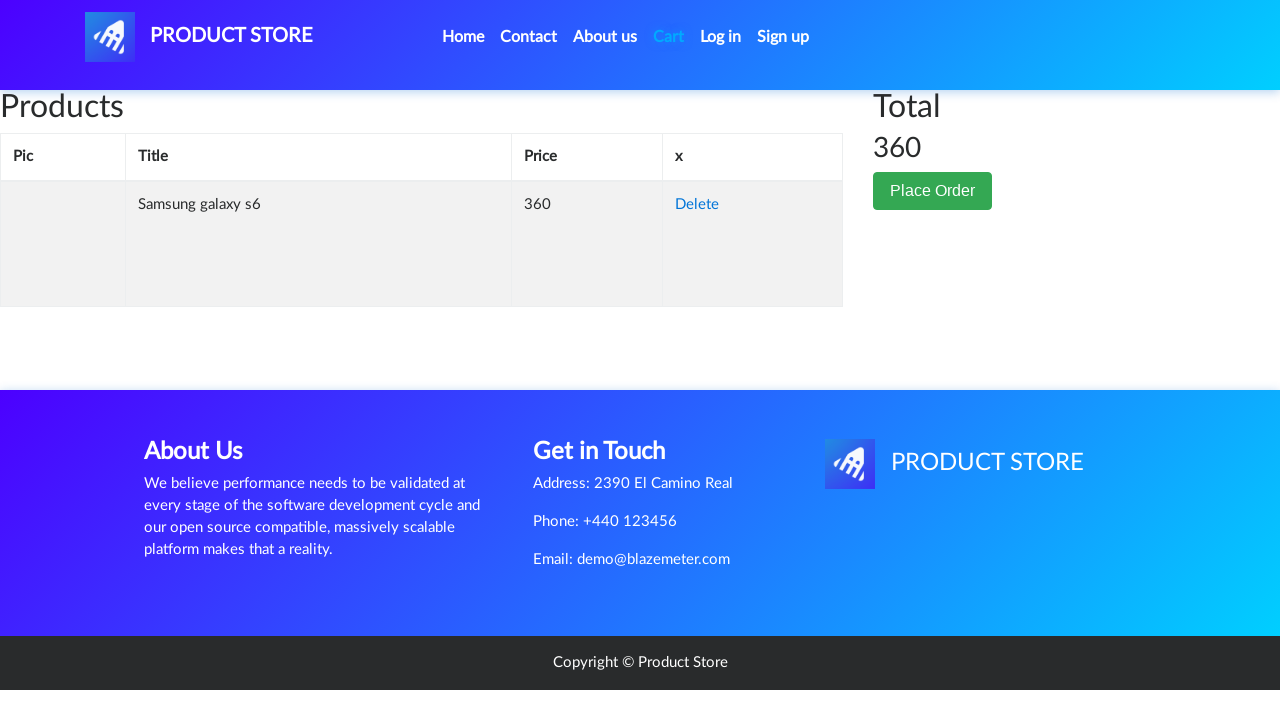

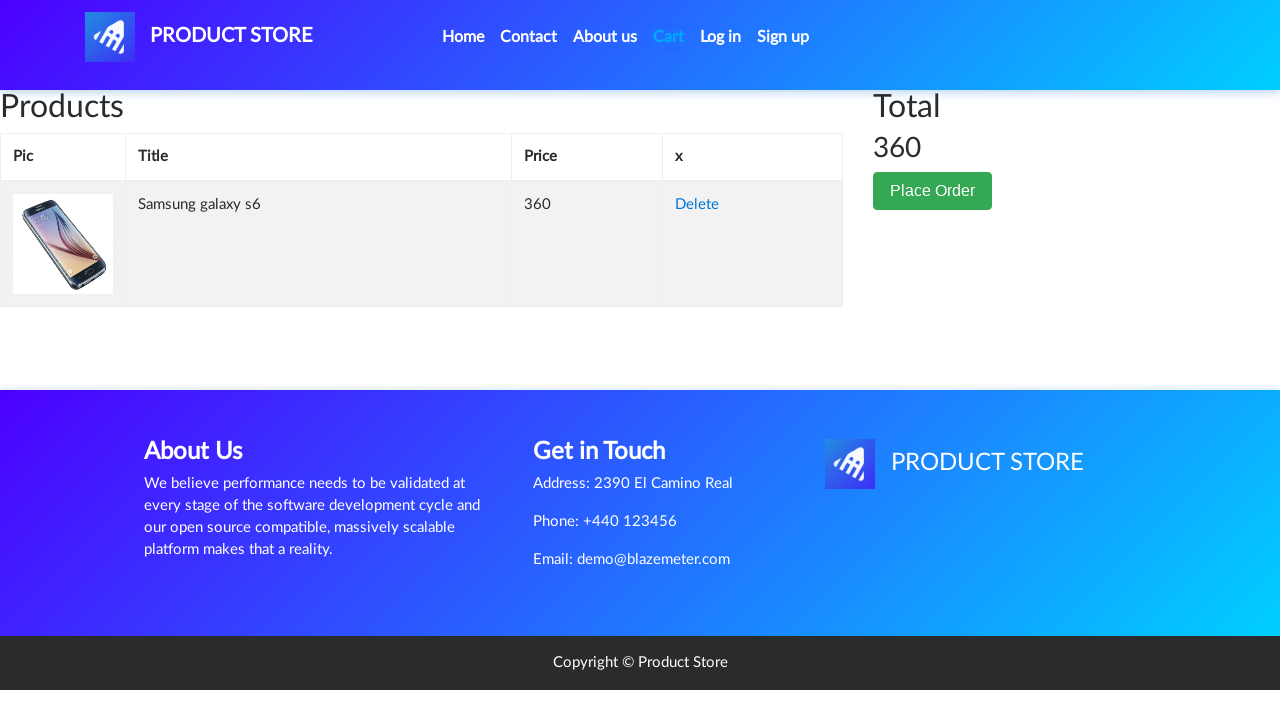